Tests sorting products by price low to high using the dropdown selector

Starting URL: http://practice.automationtesting.in

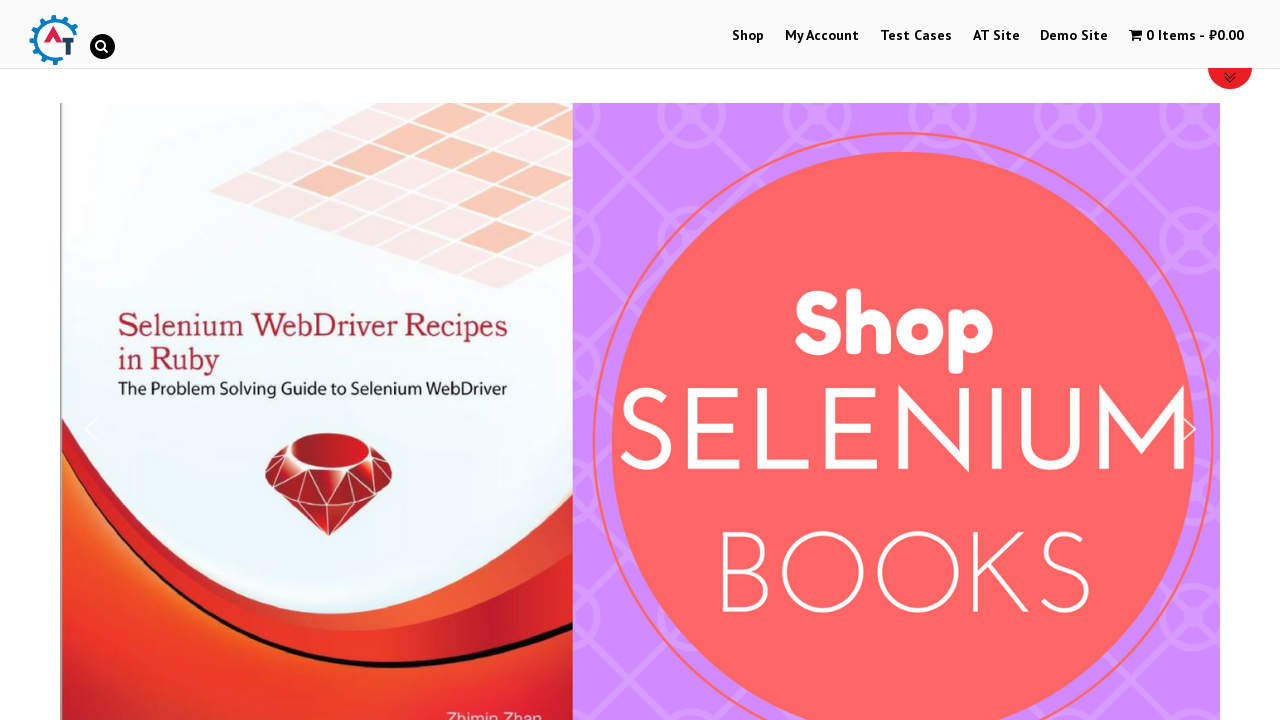

Clicked on Shop menu at (748, 36) on xpath=//a[normalize-space()='Shop']
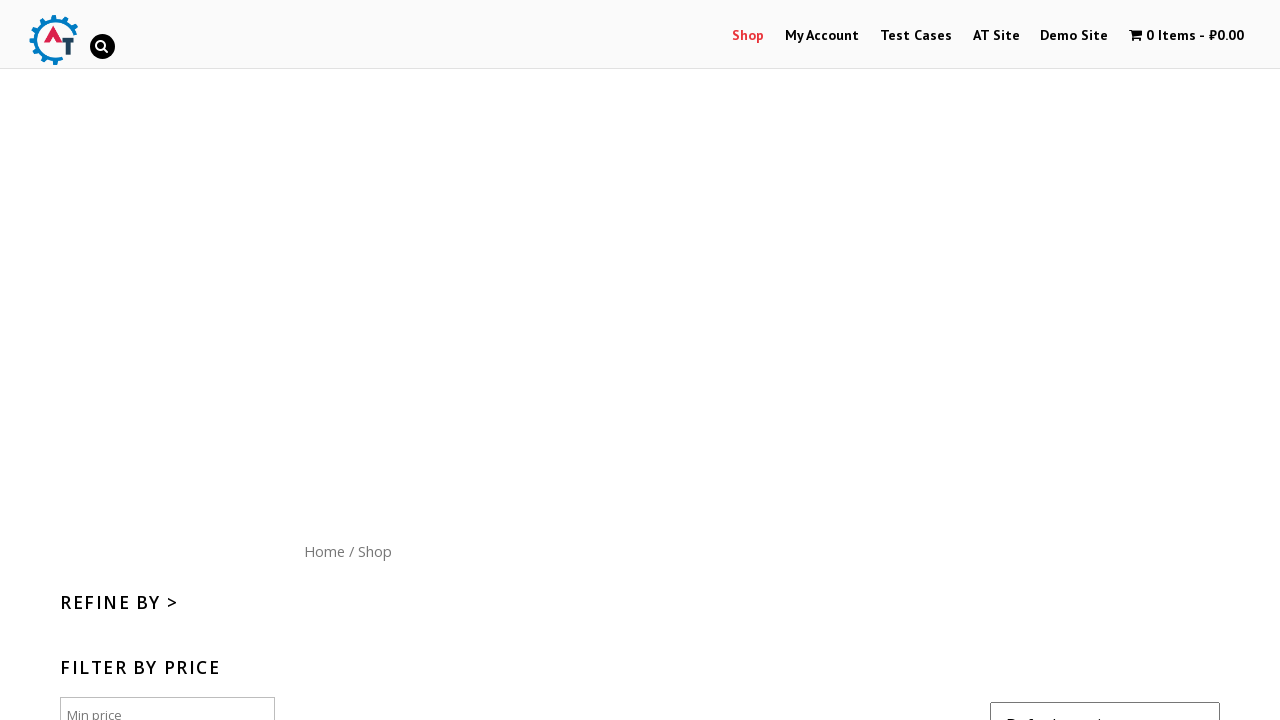

Selected 'price' option from sort dropdown to sort products by price low to high on //*[@id='content']/form/select
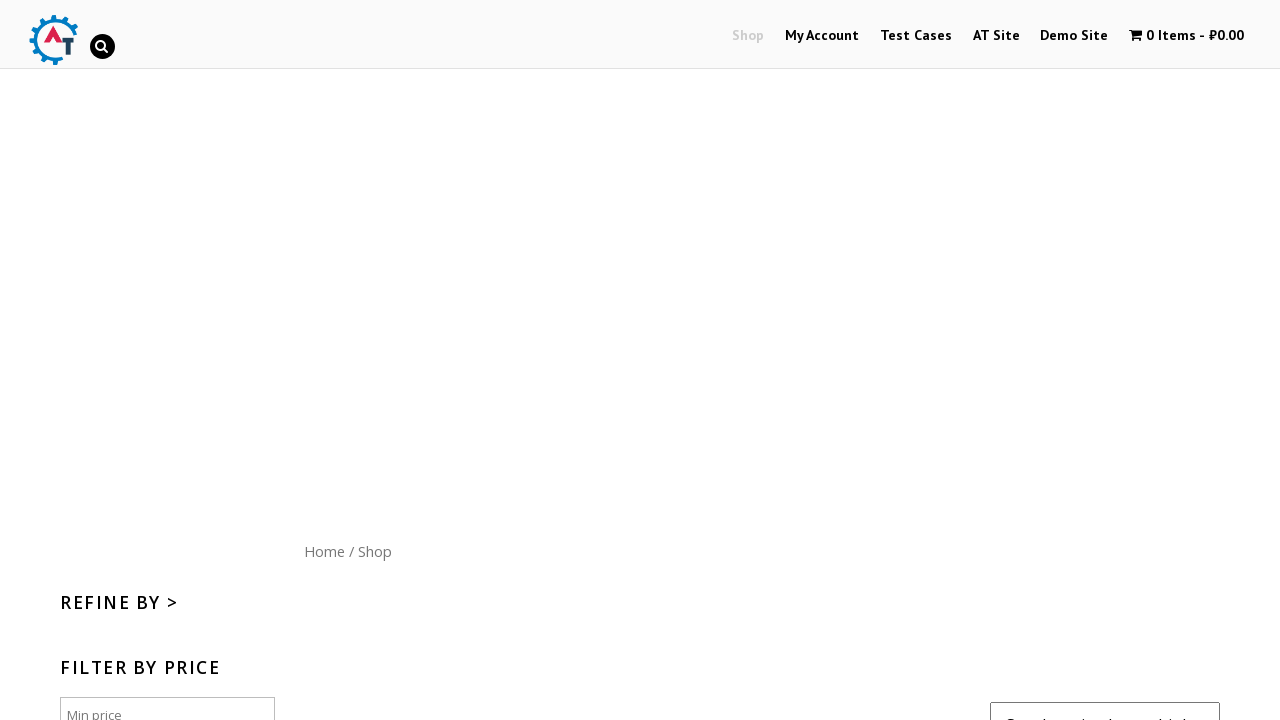

Waited for sorted products to load
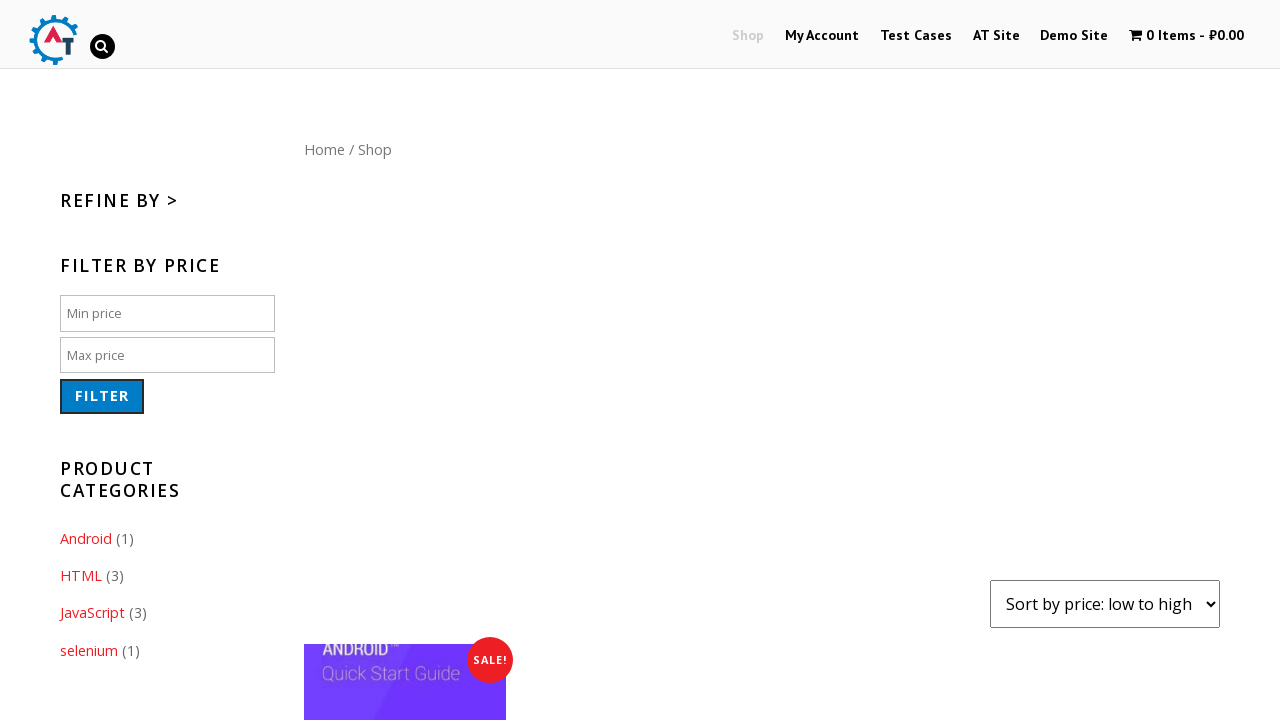

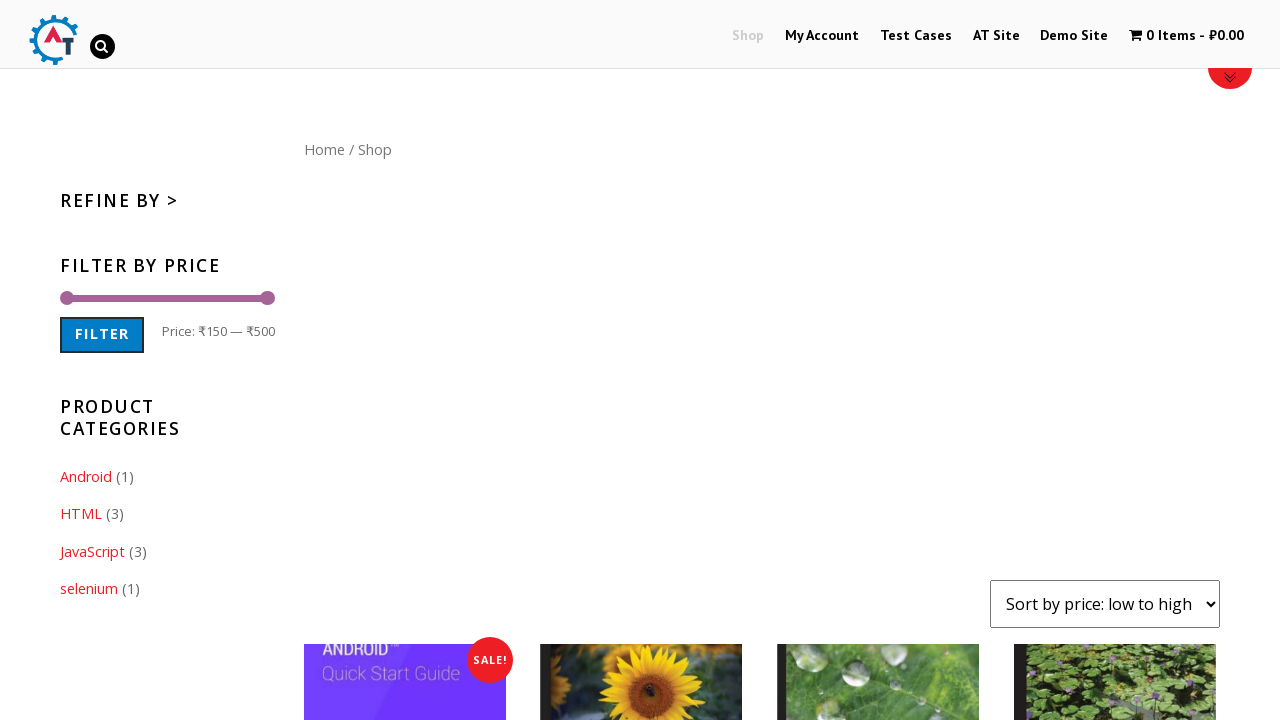